Tests sortable data tables by navigating to the tables page and verifying that specific table cells contain the expected text values

Starting URL: http://the-internet.herokuapp.com/

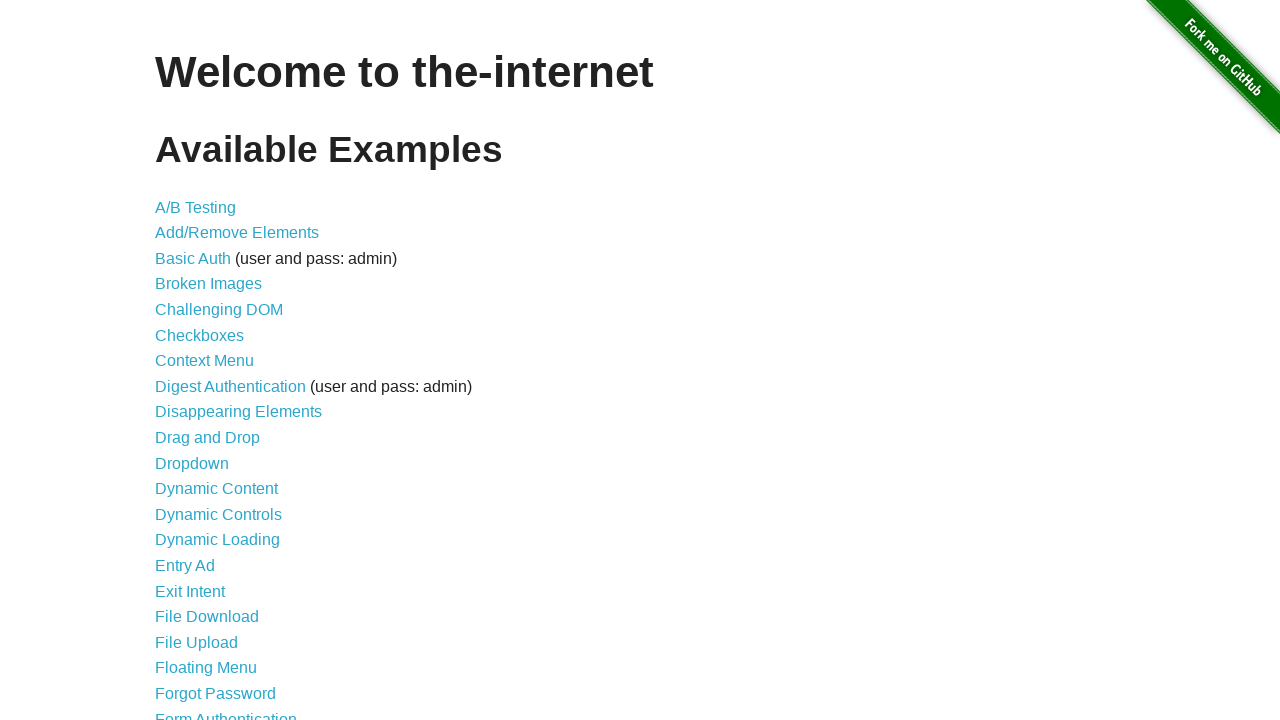

Clicked on Sortable Data Tables link at (230, 574) on xpath=//a[text()="Sortable Data Tables"]
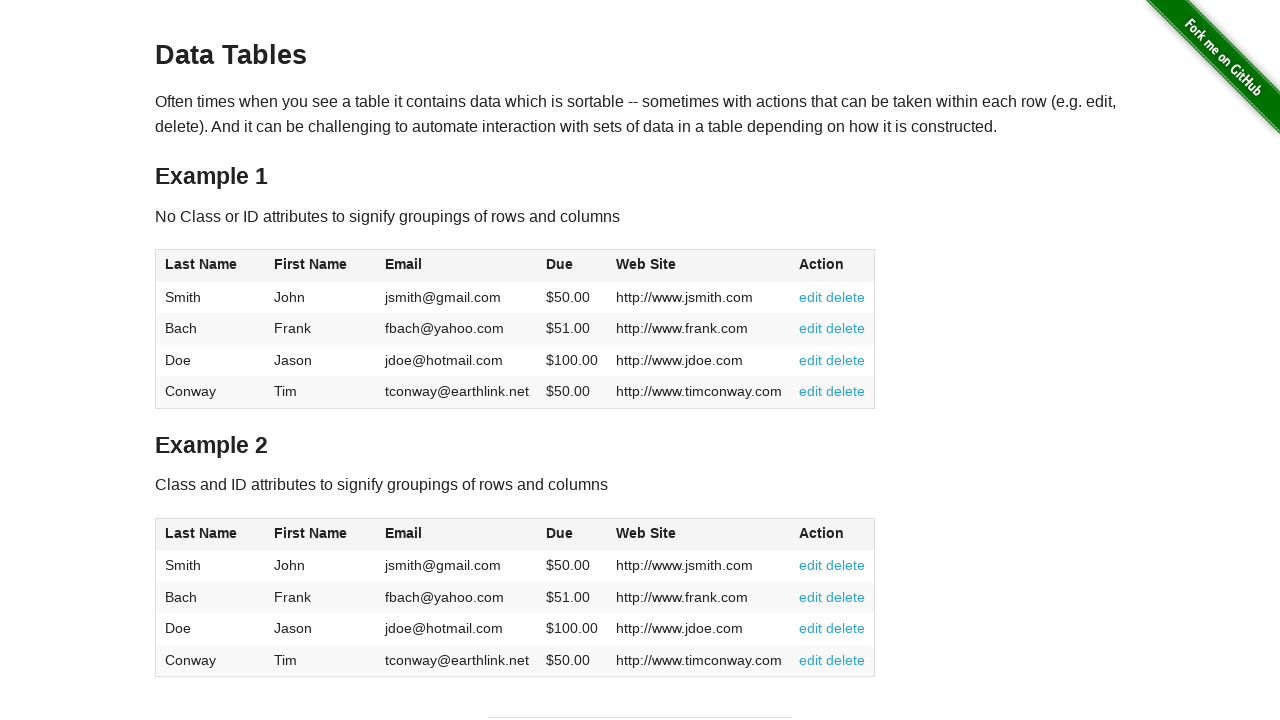

Tables loaded successfully
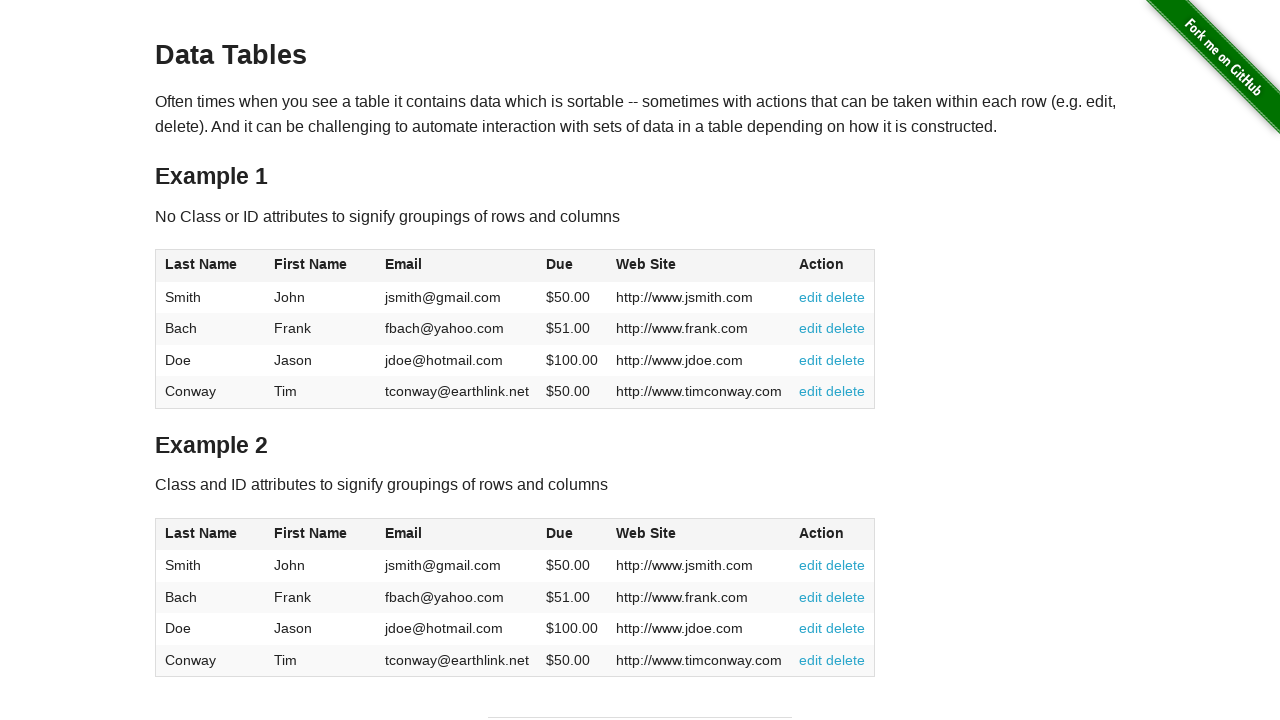

Located first cell of first table
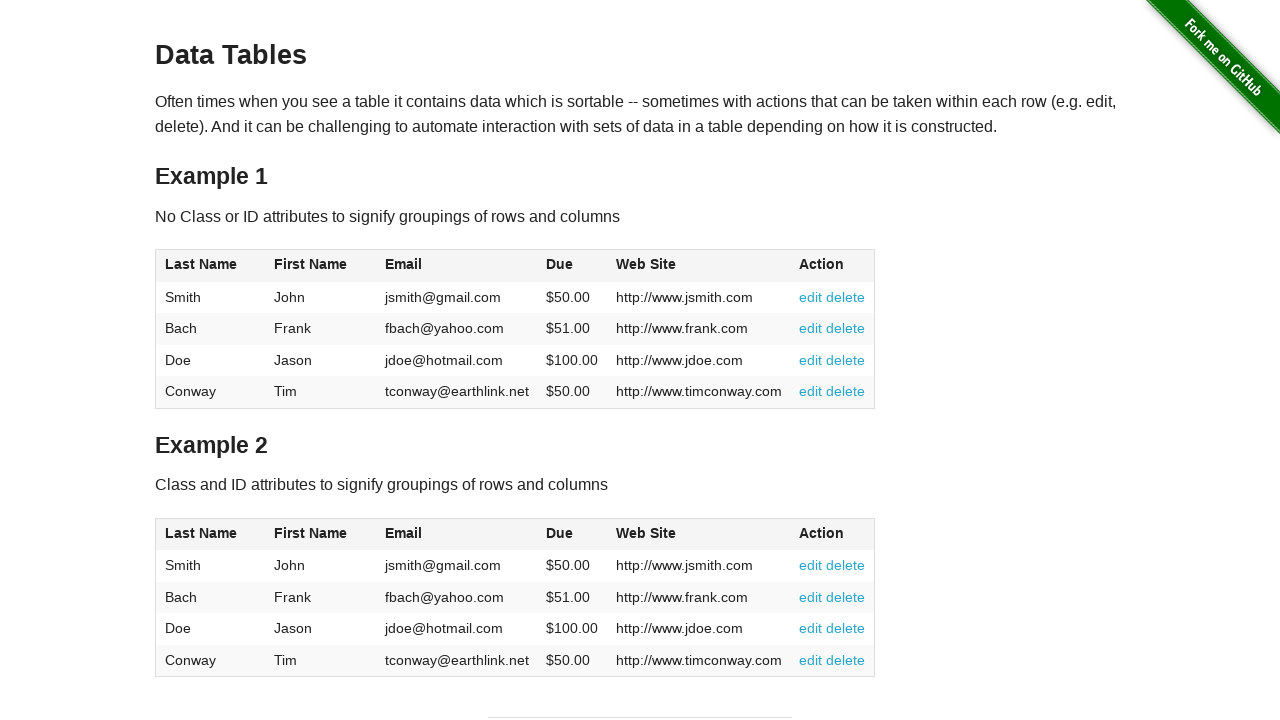

Verified first table first cell contains 'Smith'
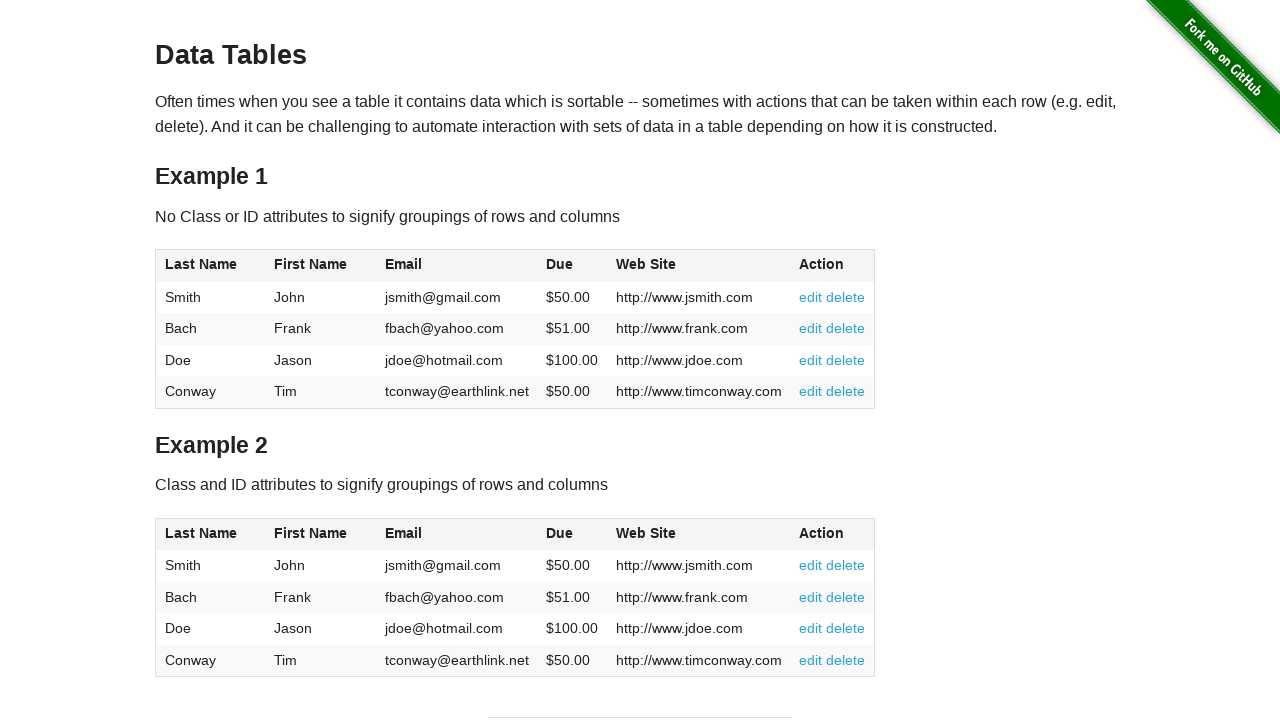

Located second cell of first table
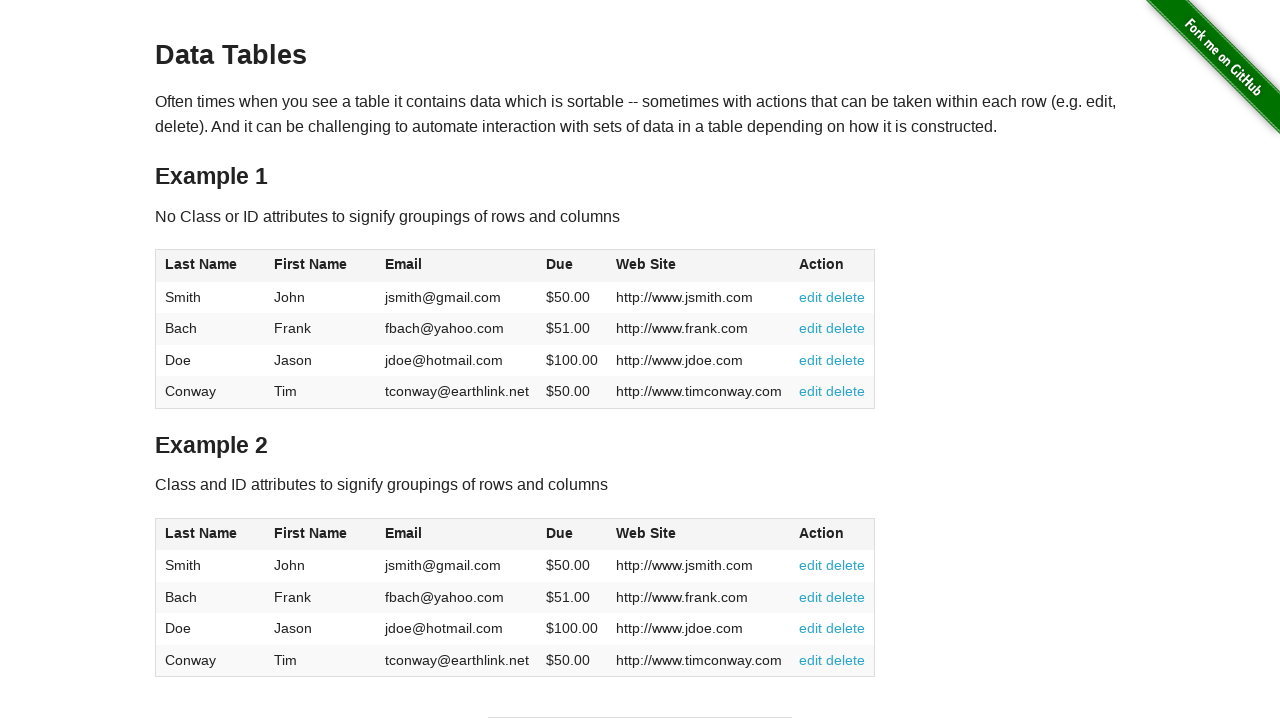

Verified first table second cell contains 'John'
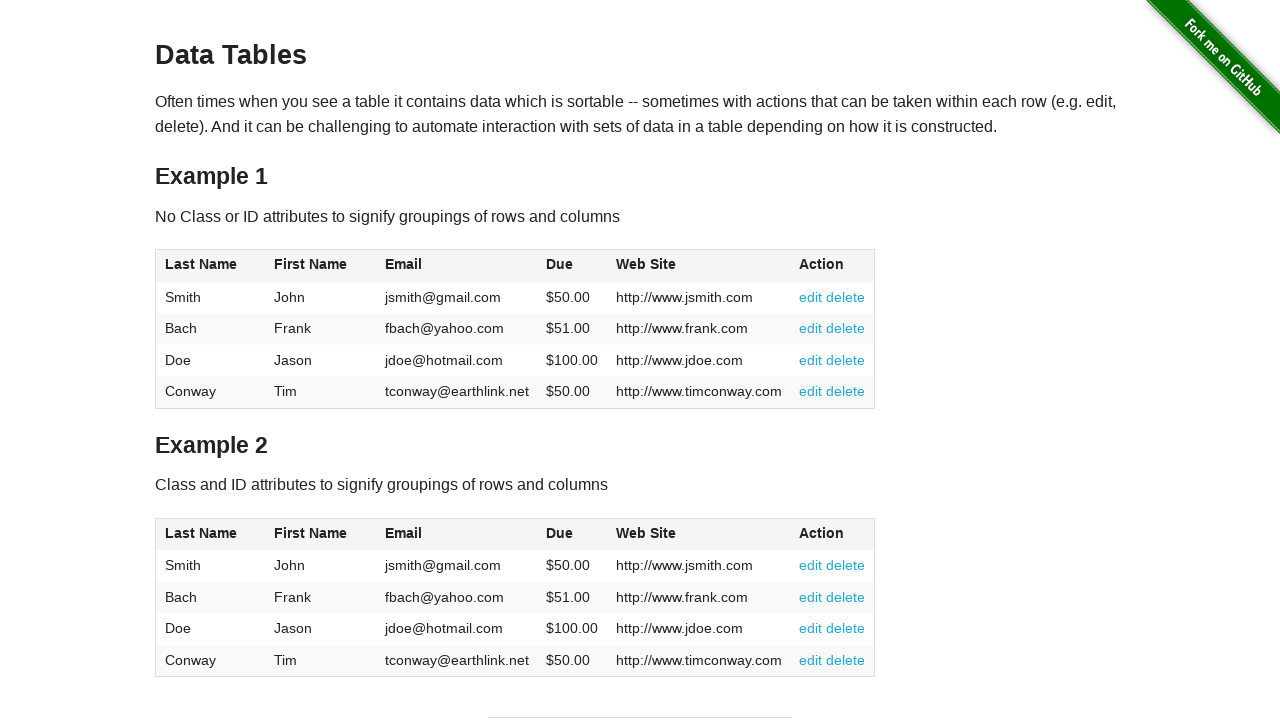

Located first cell of second table
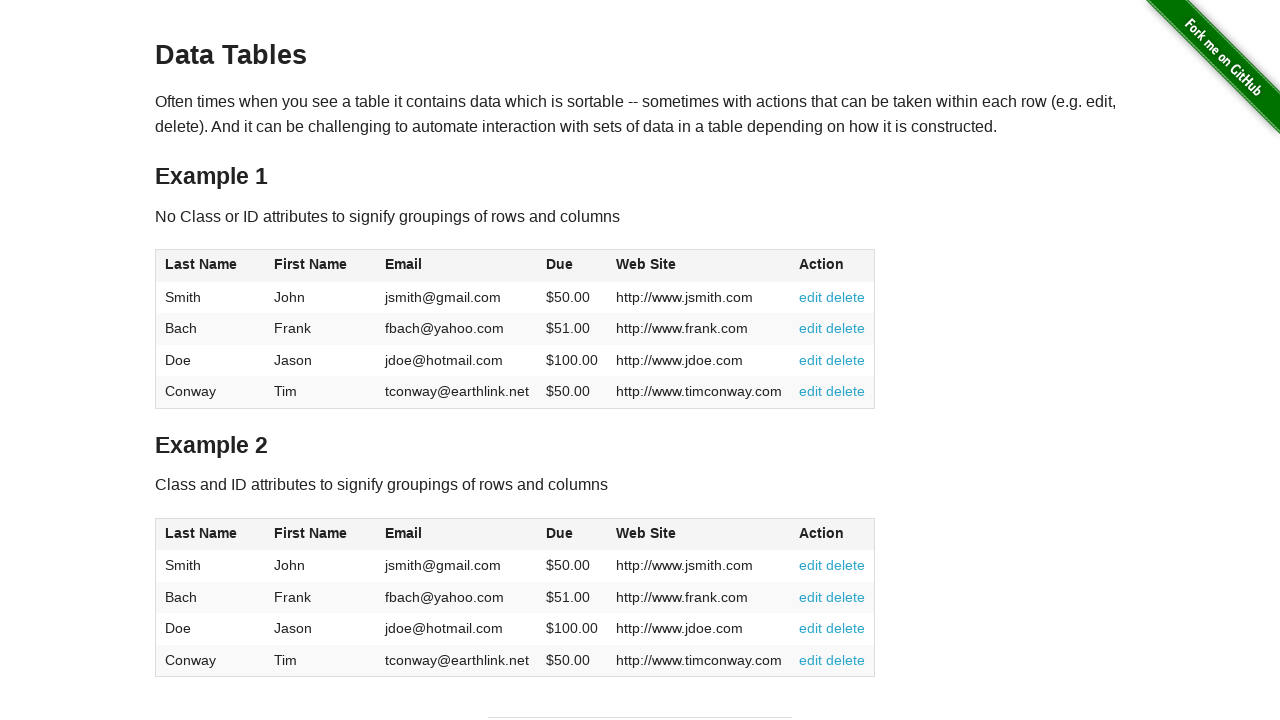

Verified second table first cell contains 'Smith'
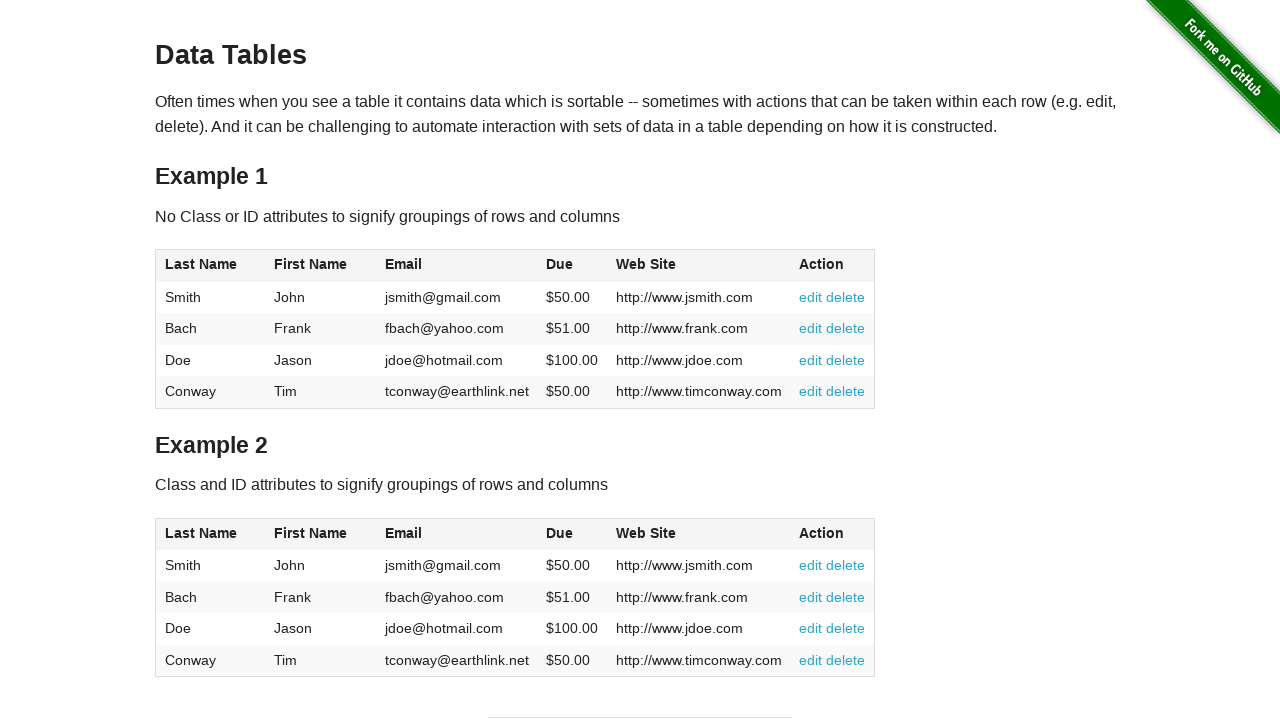

Located second cell of second table
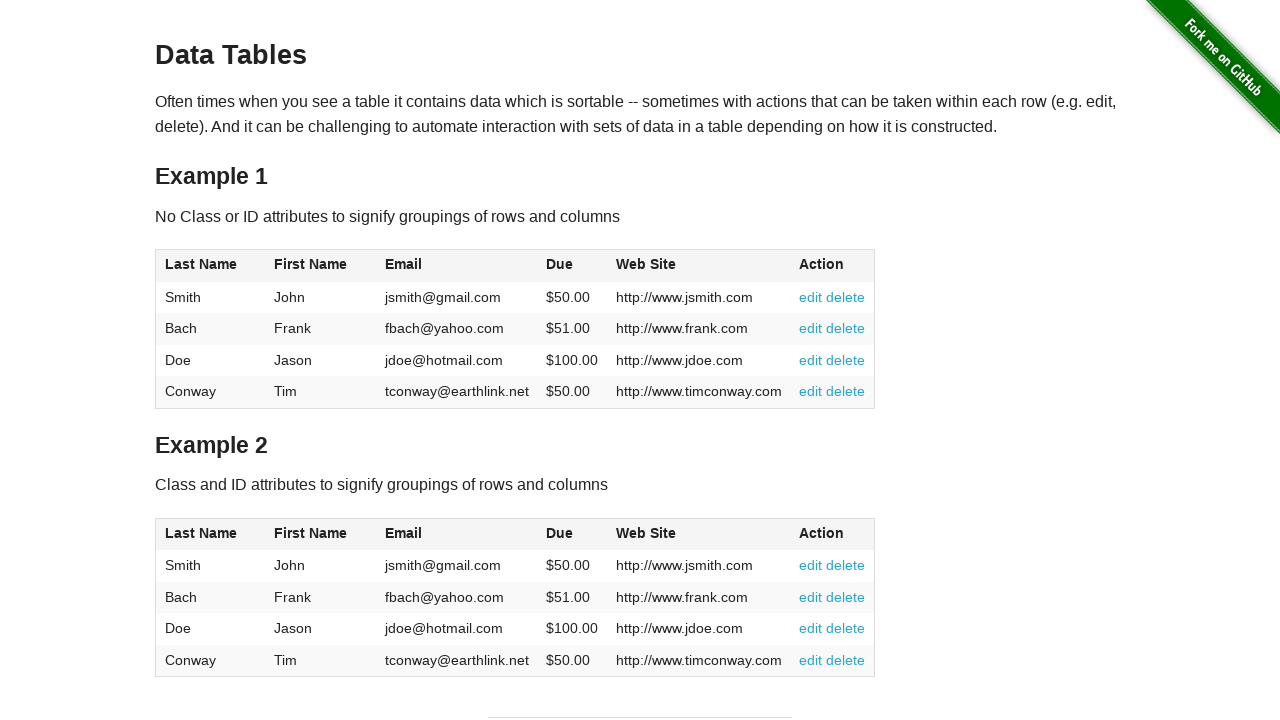

Verified second table second cell contains 'John'
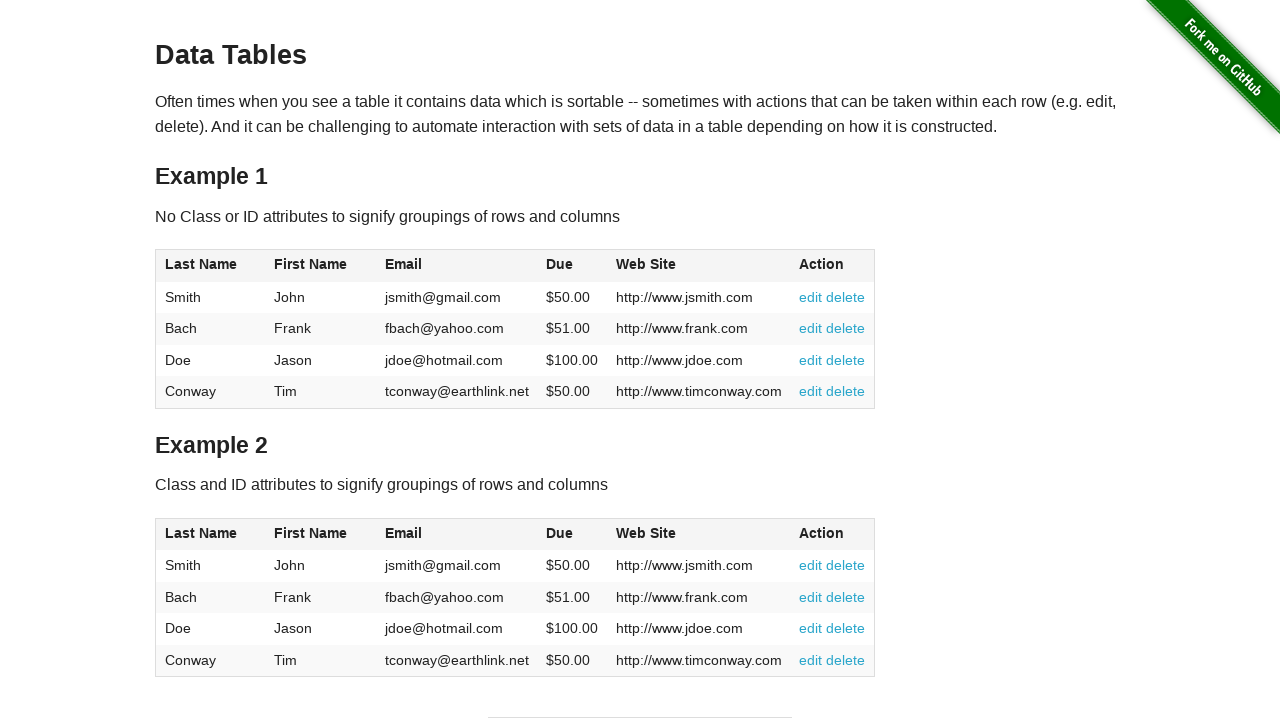

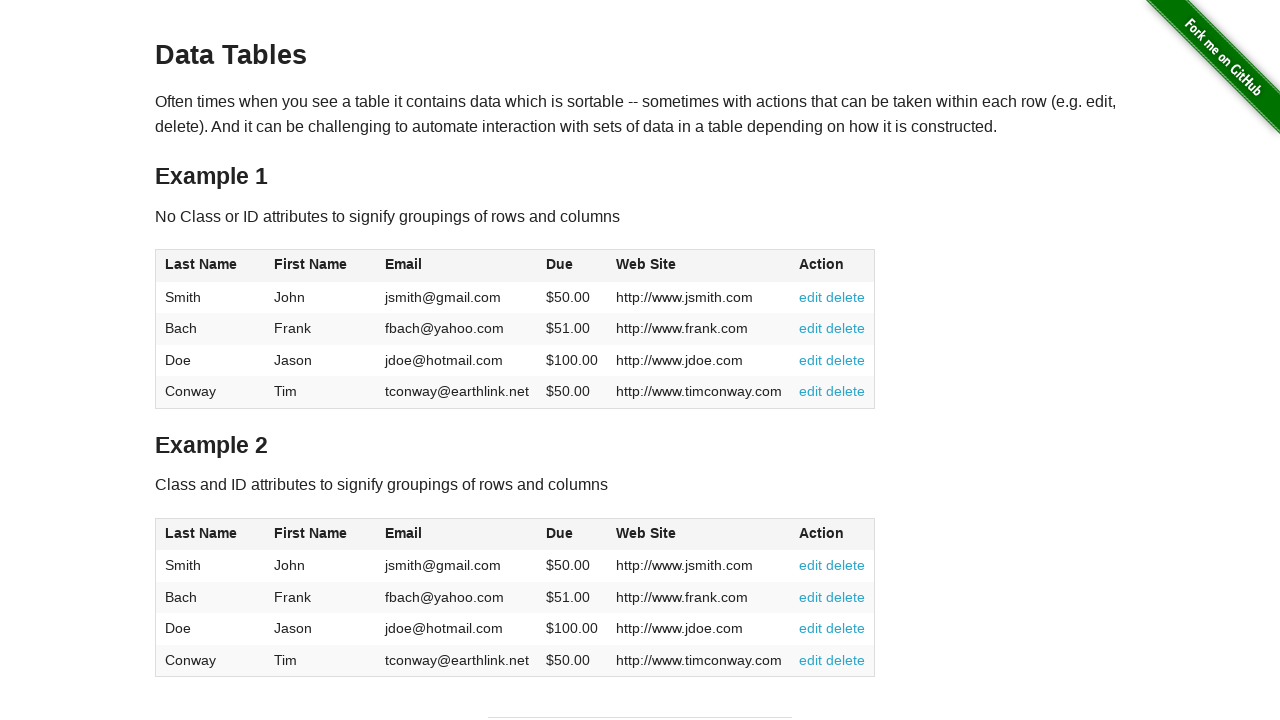